Navigates to Hacker News homepage, waits for posts to load, then clicks the "More" link to navigate to the next page of posts.

Starting URL: https://news.ycombinator.com/

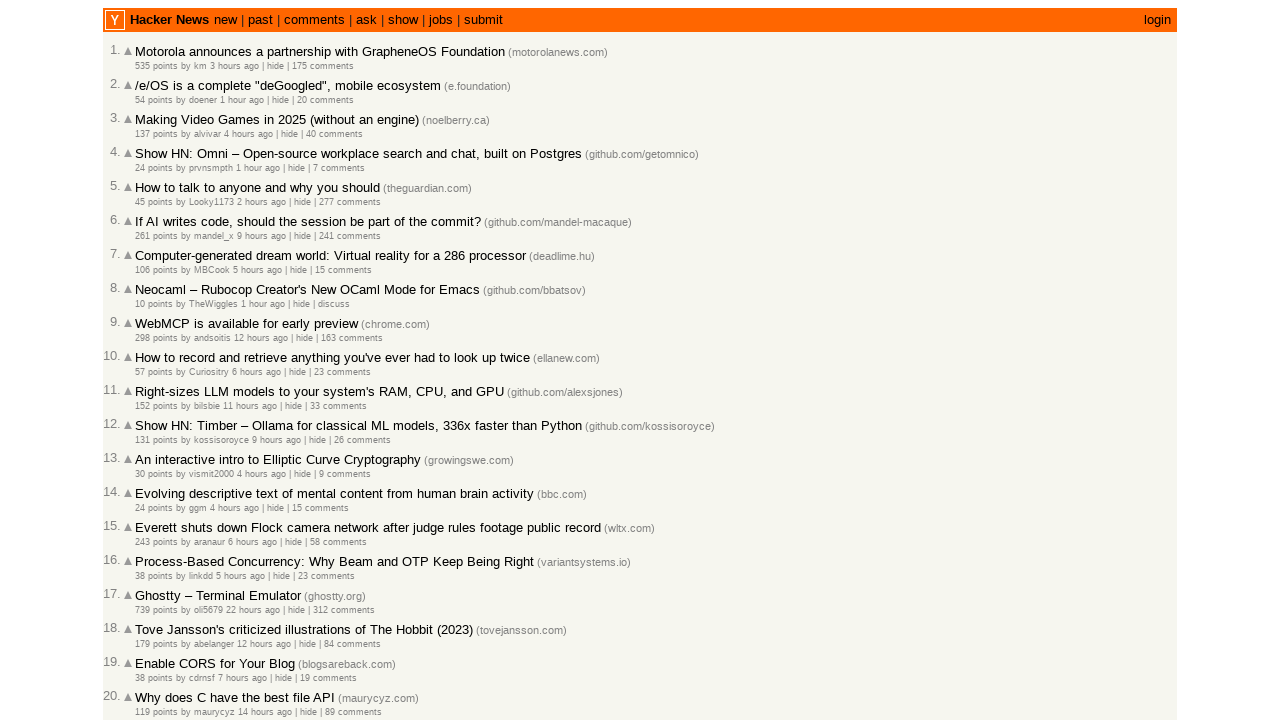

Waited for posts to load on Hacker News homepage
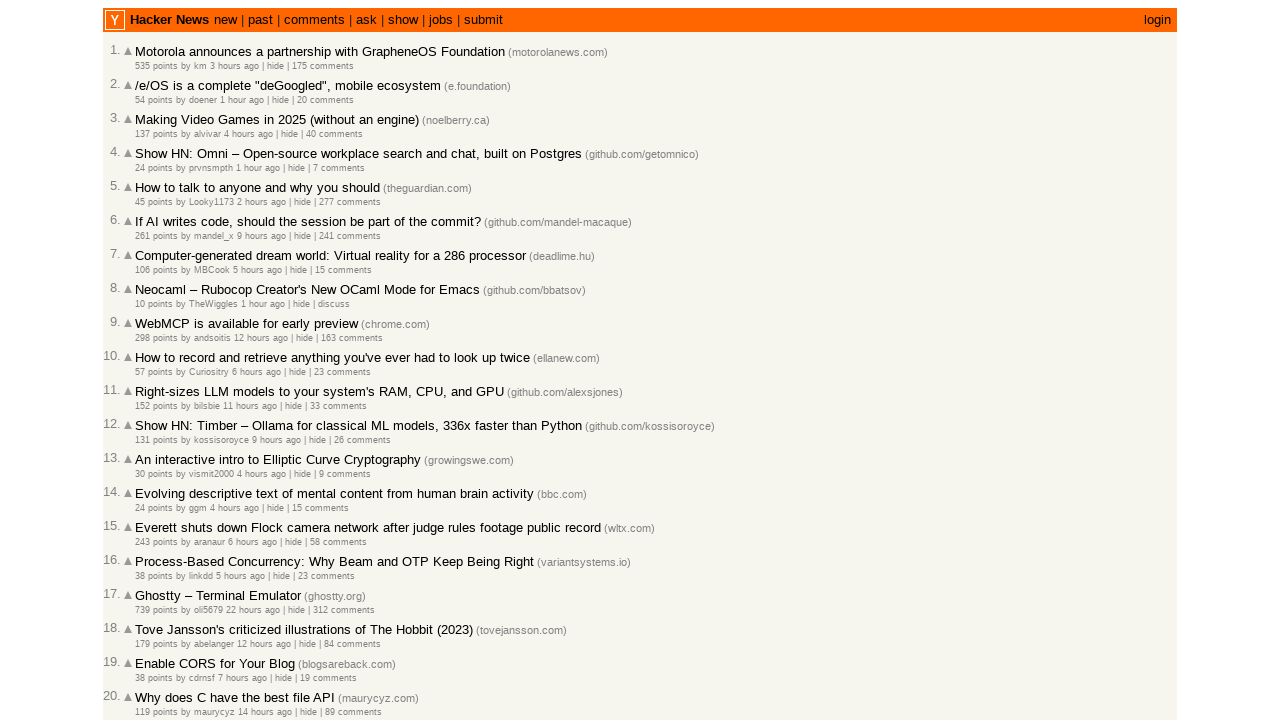

Clicked the 'More' link to navigate to next page at (149, 616) on .morelink
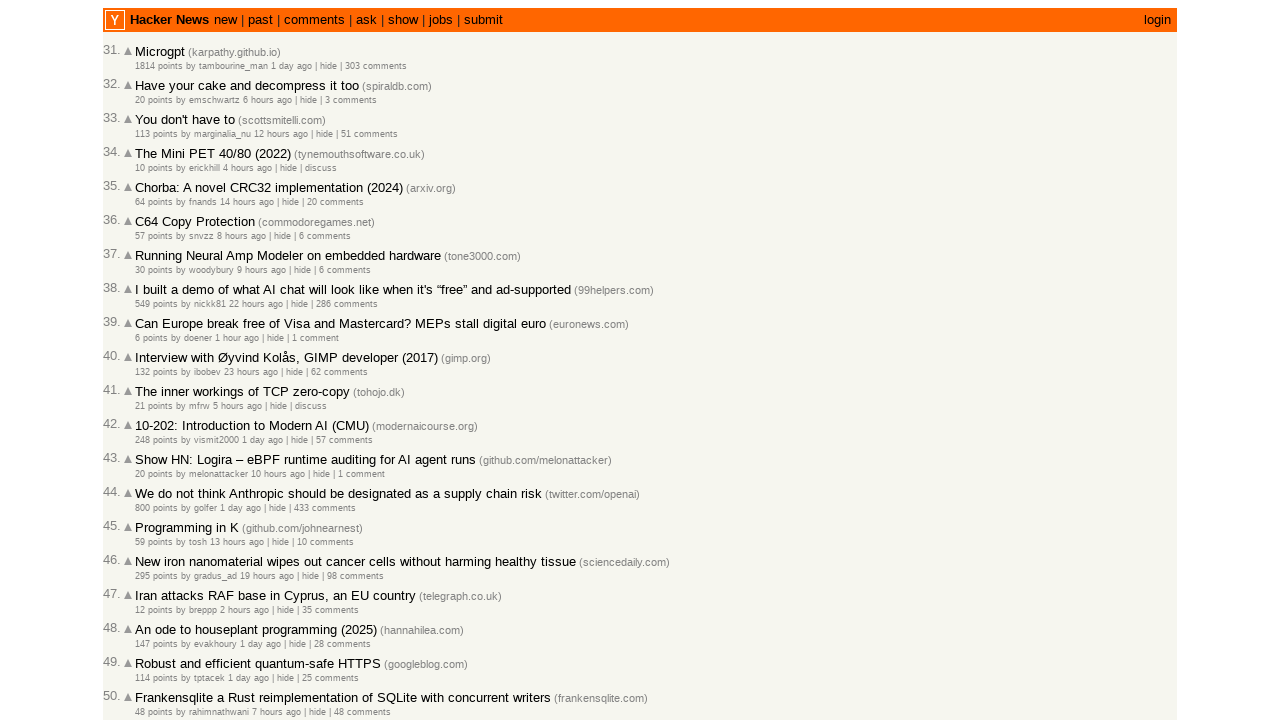

Waited for posts to load on next page
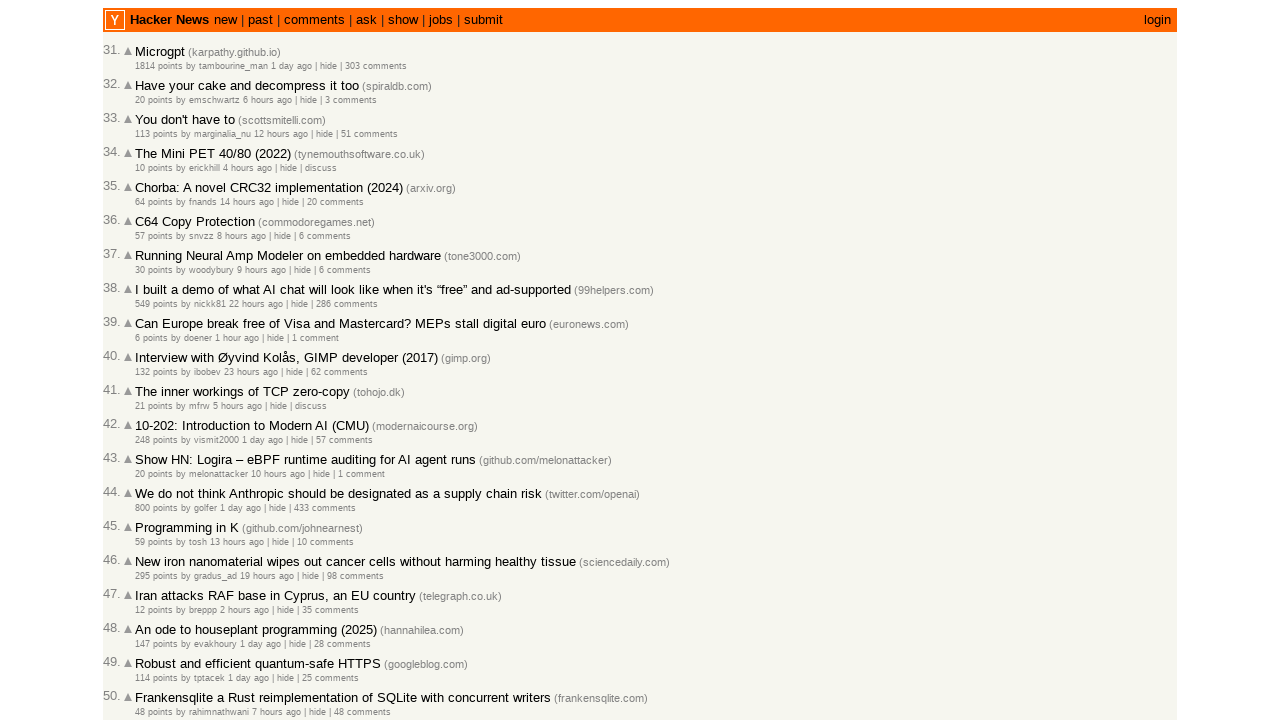

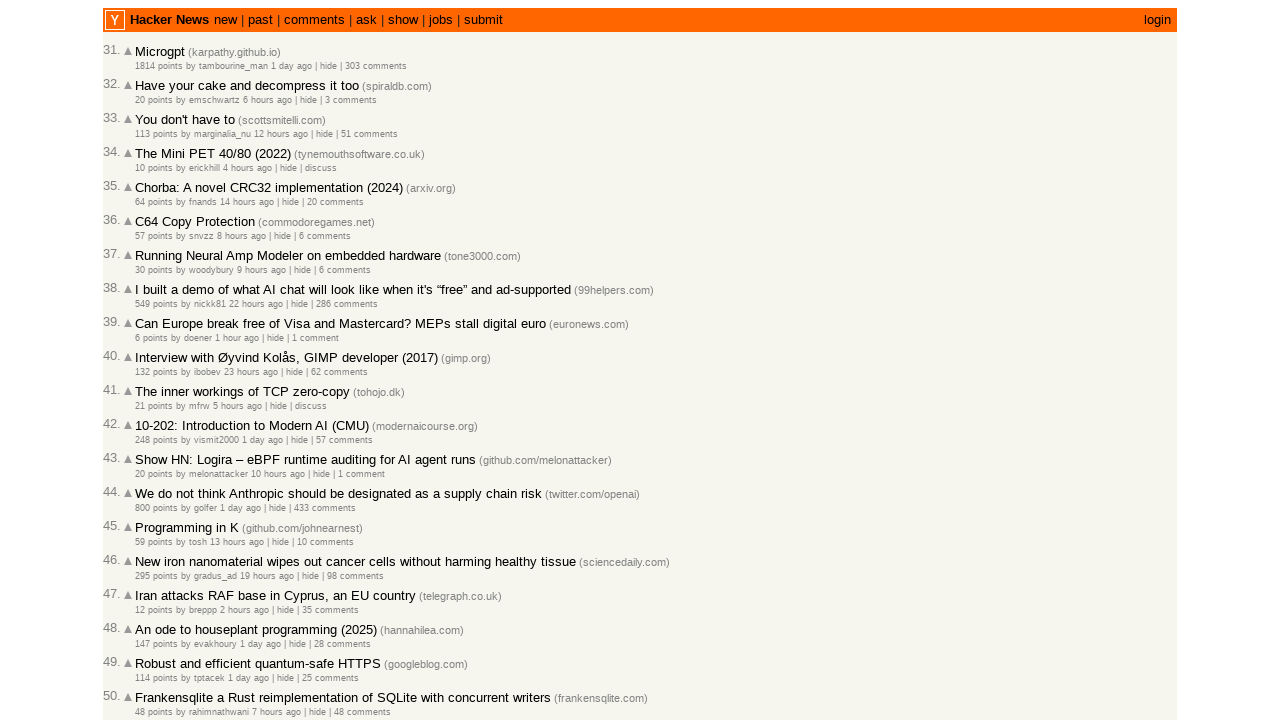